Tests the last name input field by entering a surname

Starting URL: https://demo.automationtesting.in/Register.html

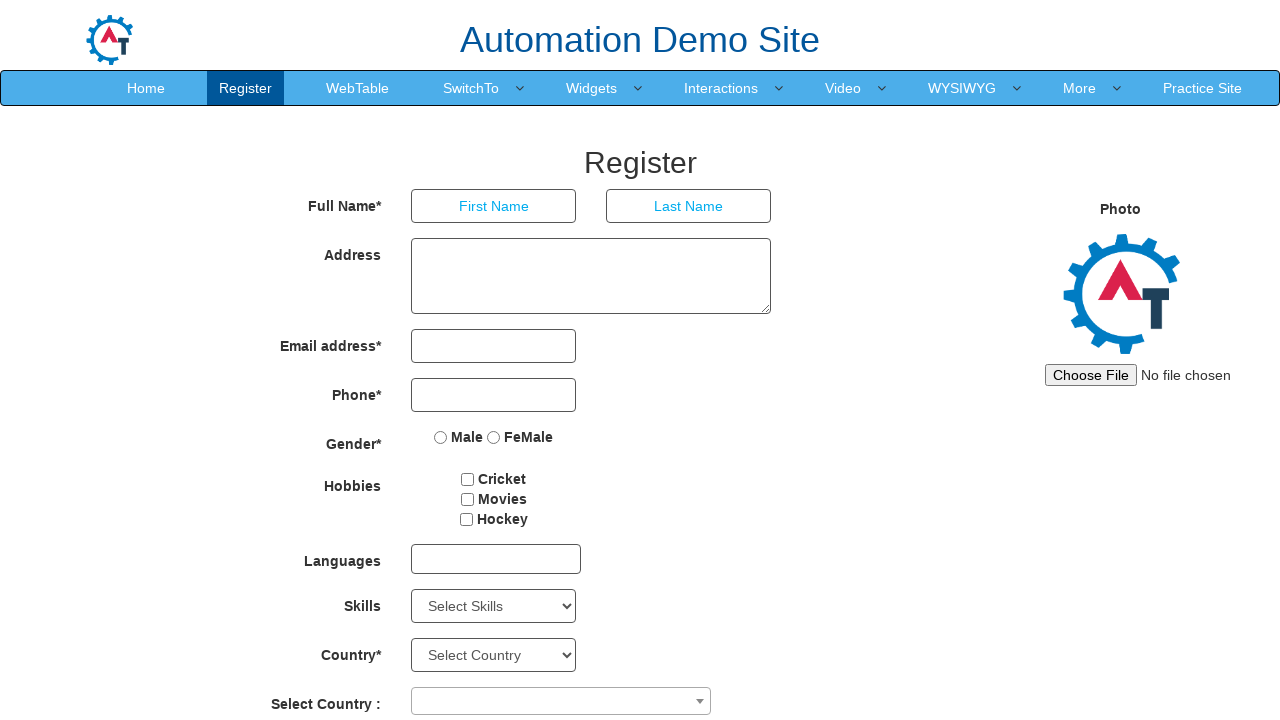

Filled last name field with 'Nantes' on input[ng-model='LastName']
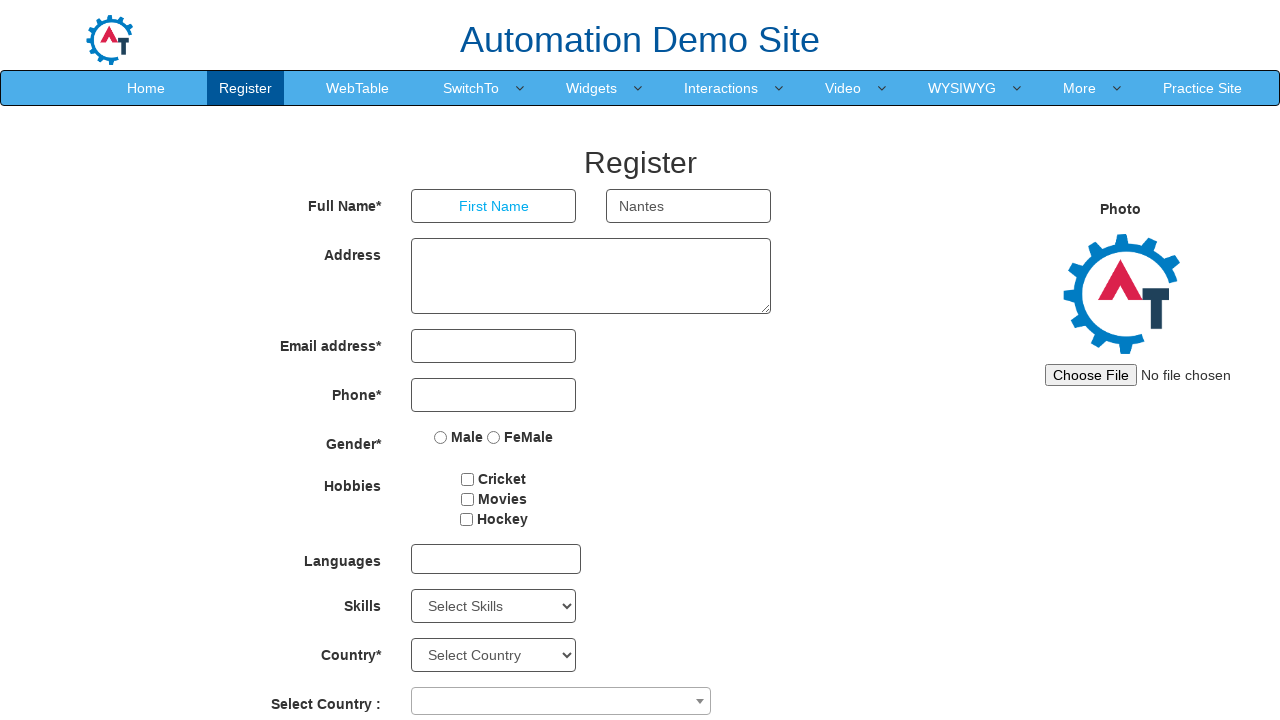

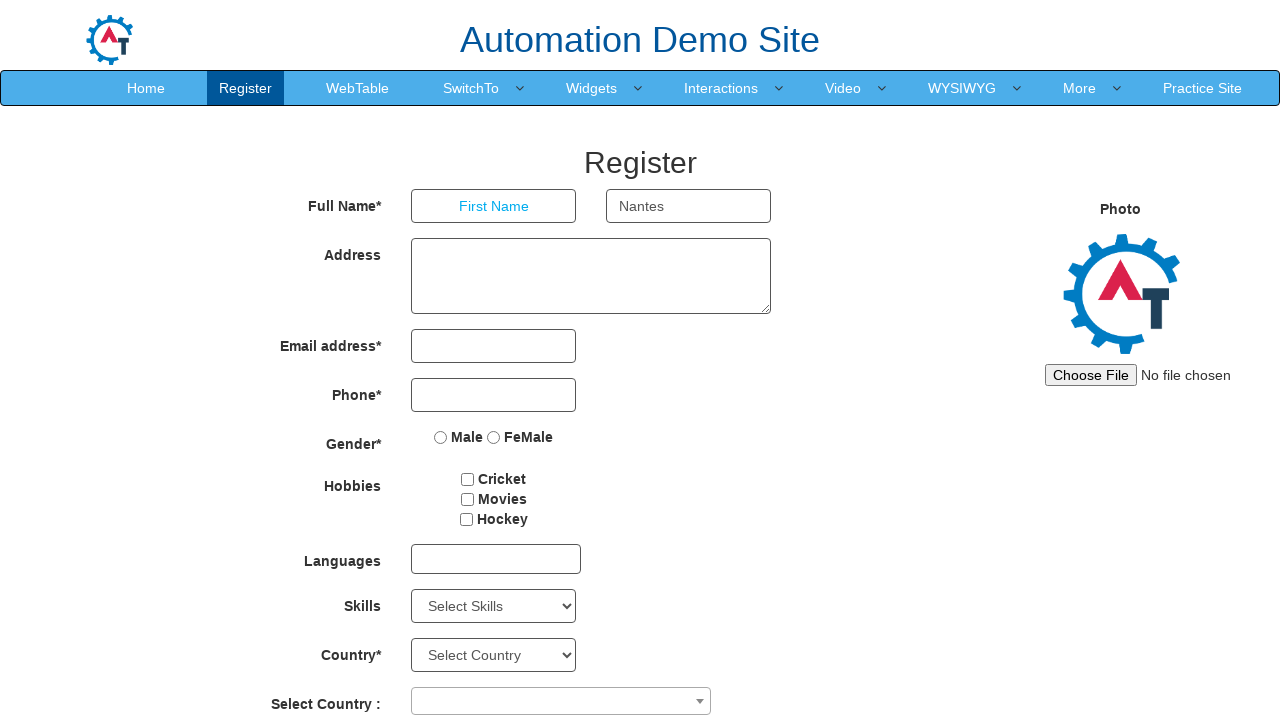